Tests page scrolling functionality by scrolling down the page in increments and capturing screenshots at different scroll positions

Starting URL: https://rahulshettyacademy.com/AutomationPractice/

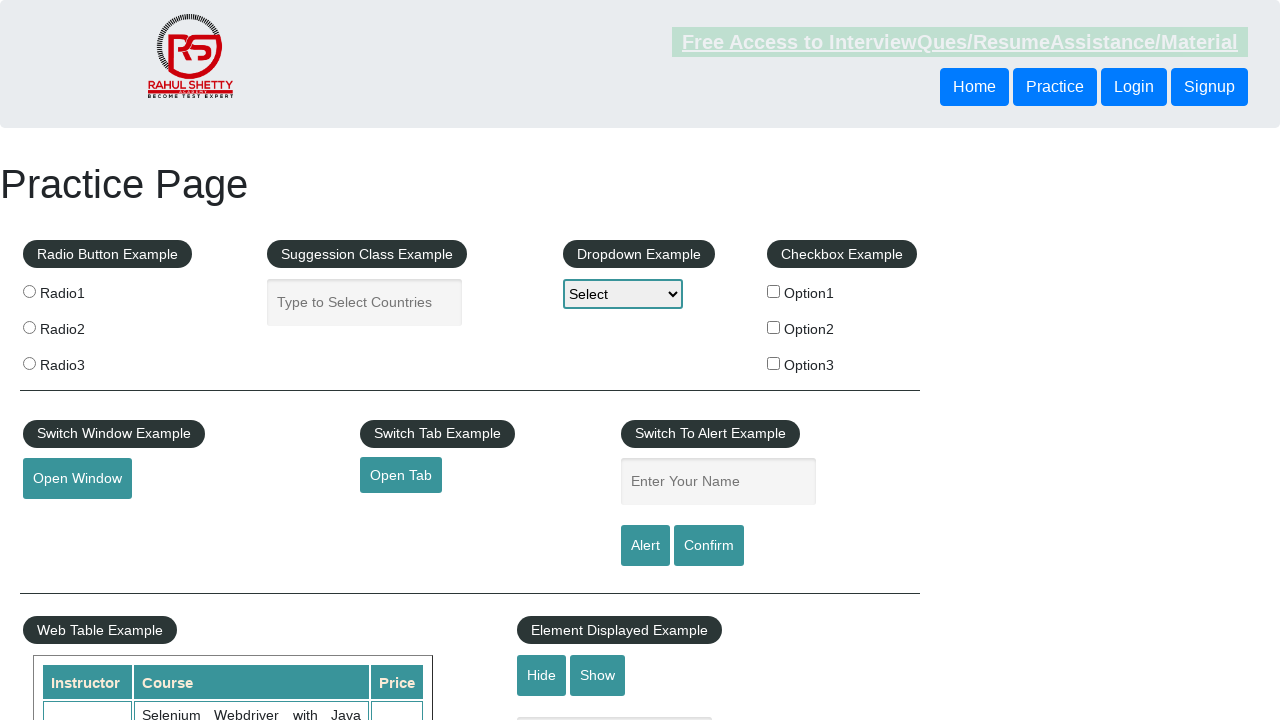

Navigated to AutomationPractice page
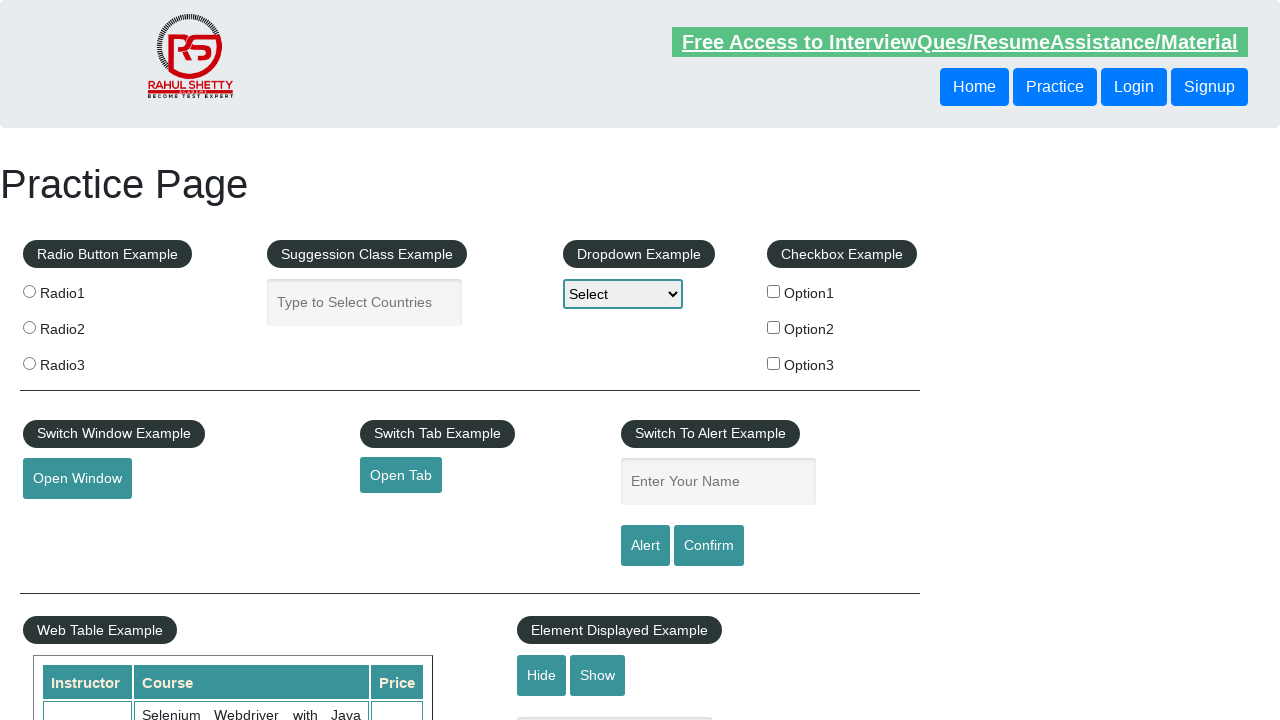

Scrolled down 300 pixels
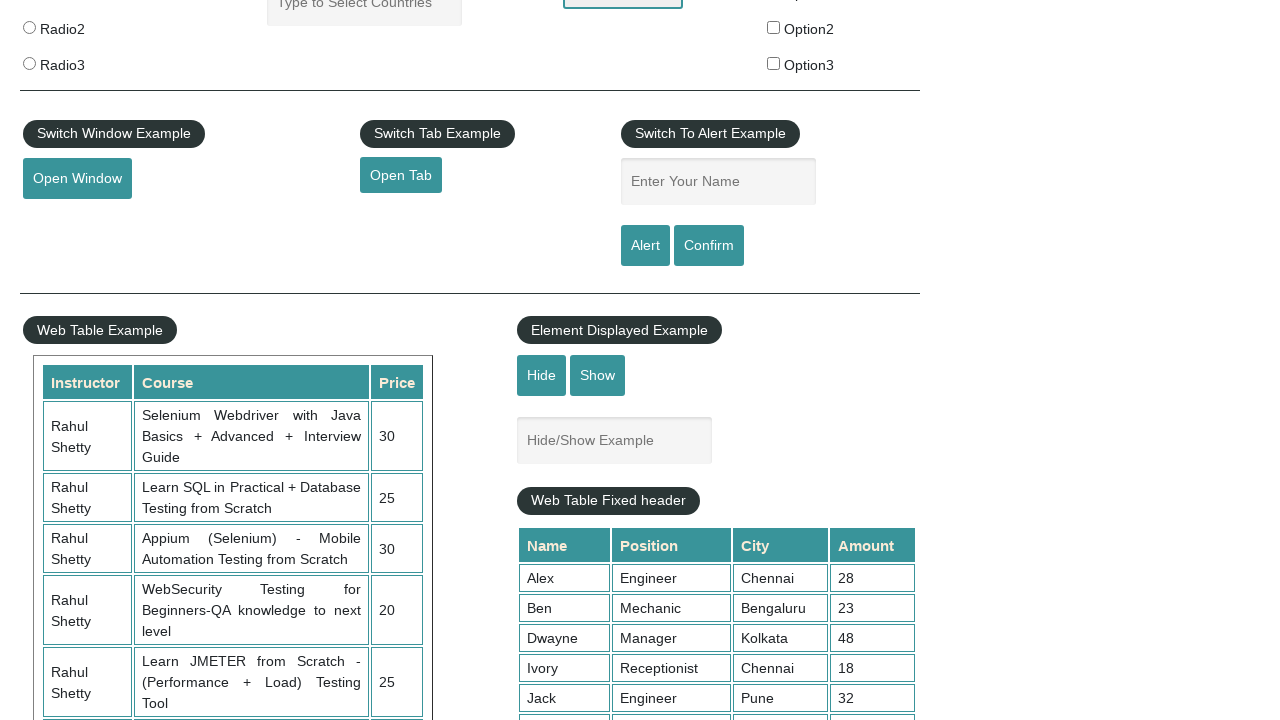

Scrolled down additional 400 pixels to 700 total
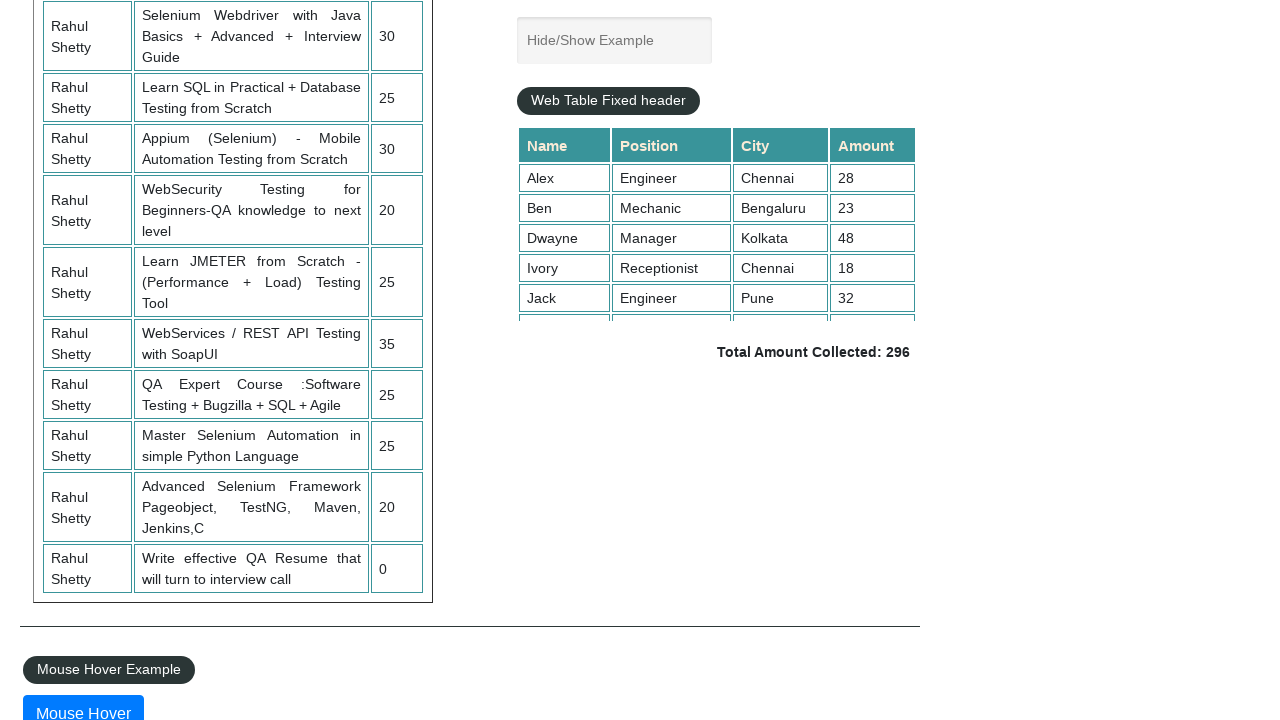

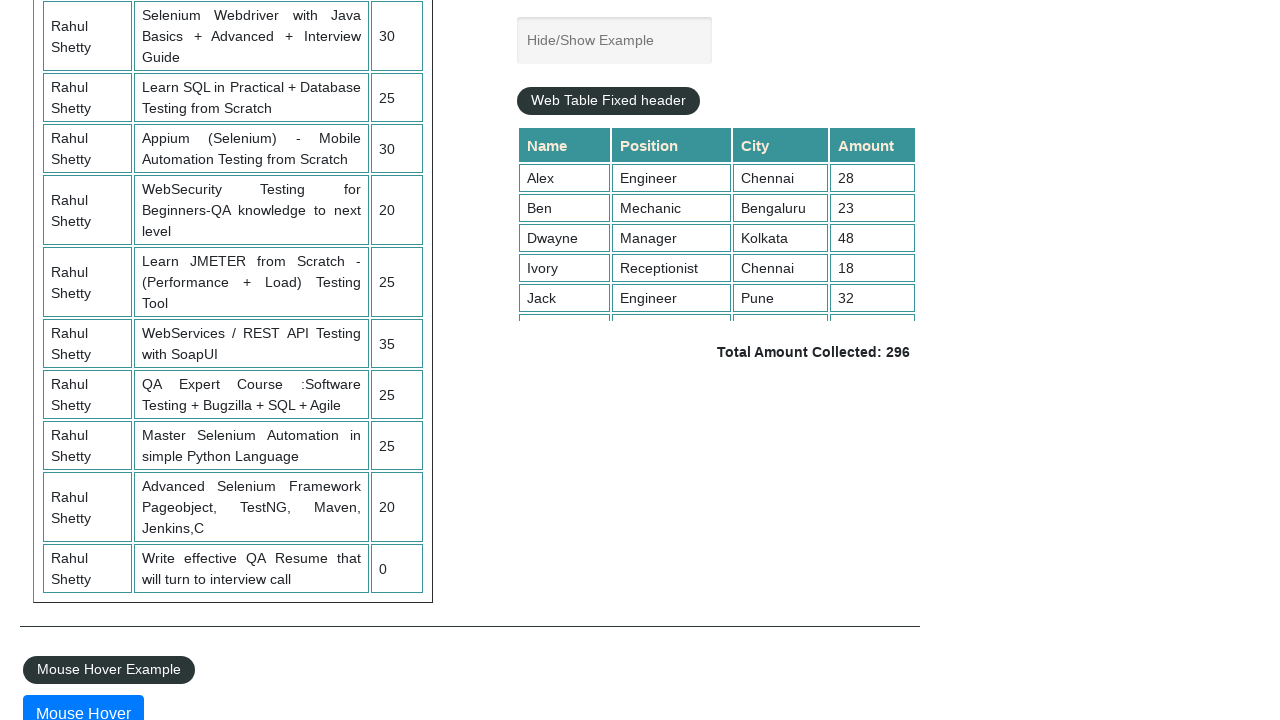